Clicks Submit Language button without filling required fields and verifies error message appears

Starting URL: http://www.99-bottles-of-beer.net/submitnewlanguage.html

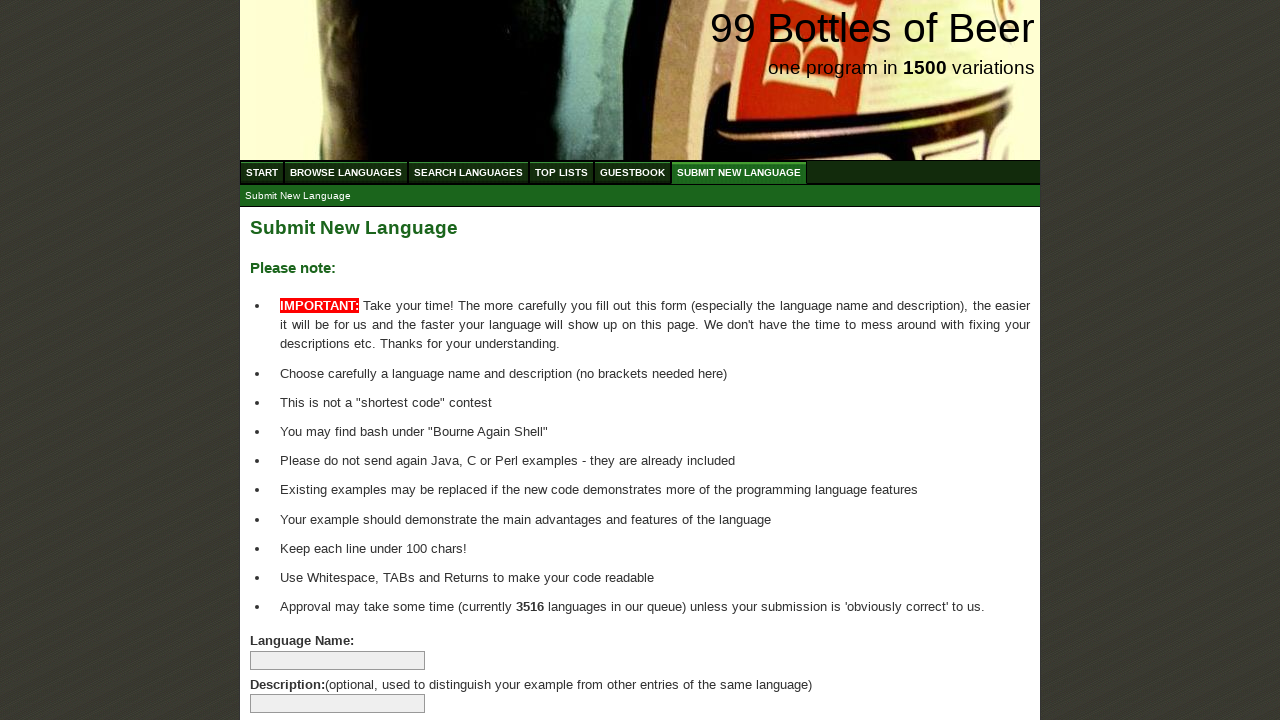

Navigated to Submit New Language form
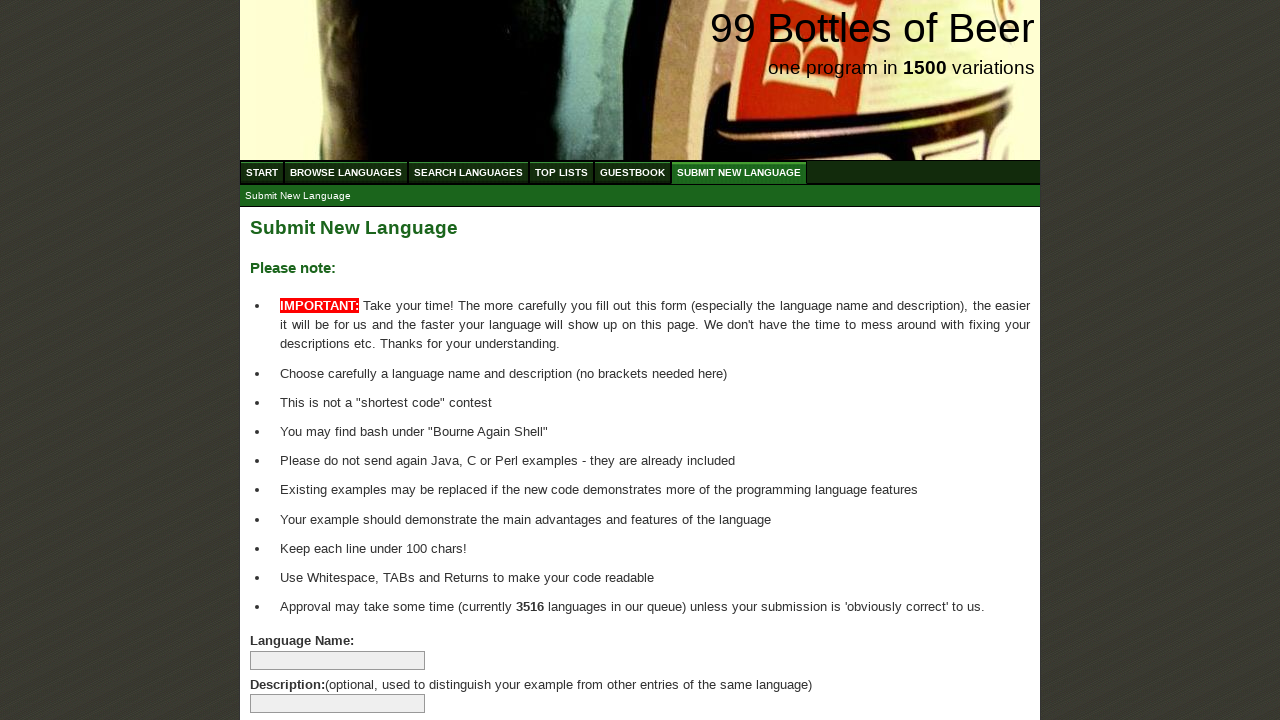

Clicked Submit Language button without filling required fields at (294, 665) on xpath=//form[@id='addlanguage']/p/input[@type='submit']
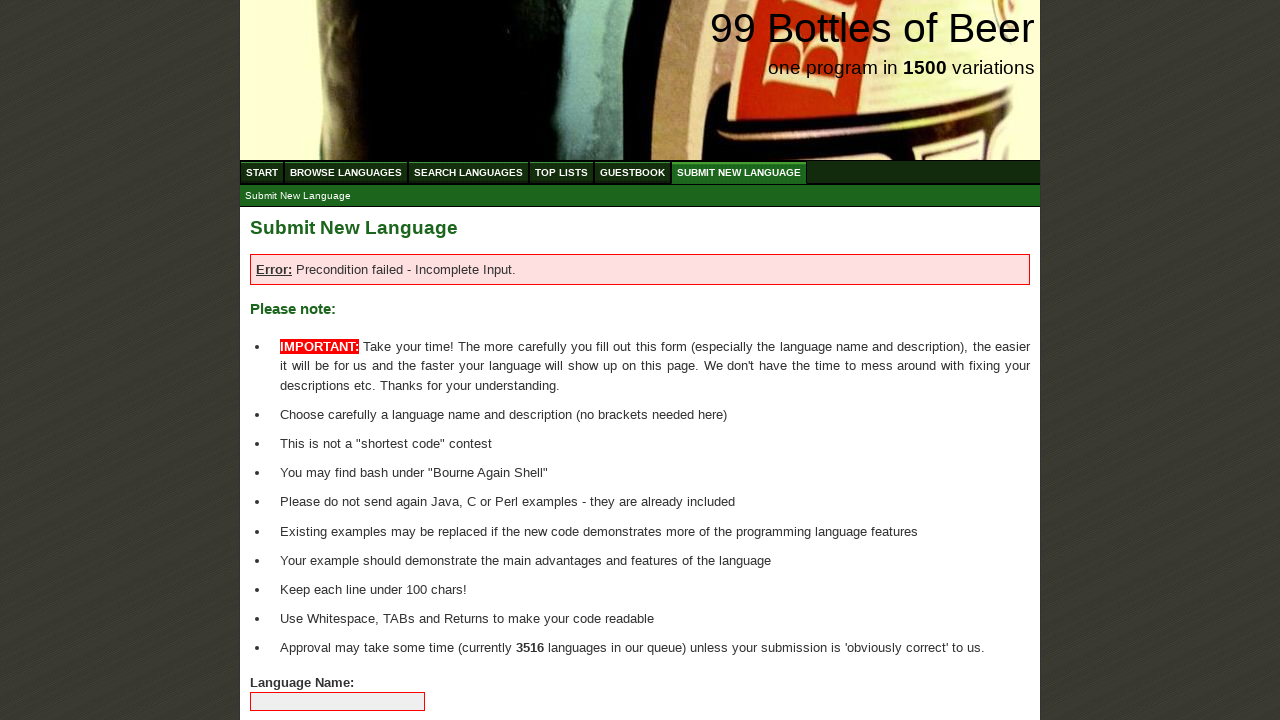

Error message element with bold underlined text appeared
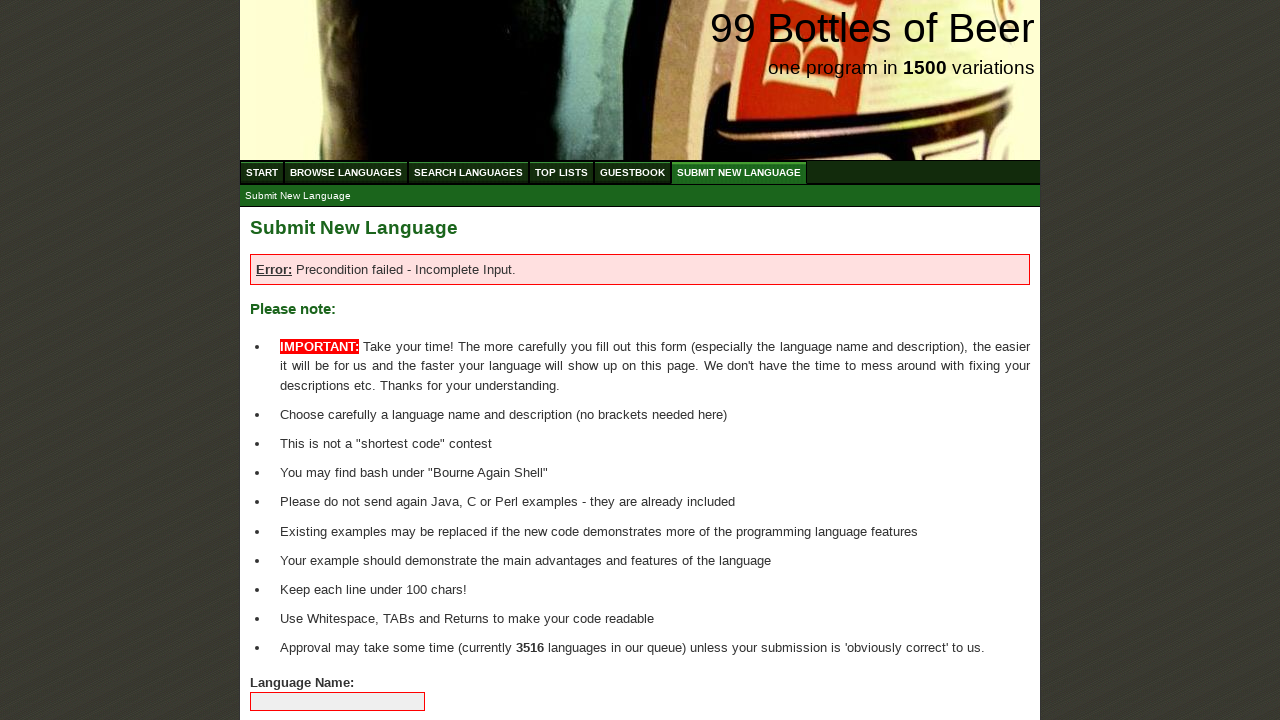

Error message paragraph fully loaded and visible
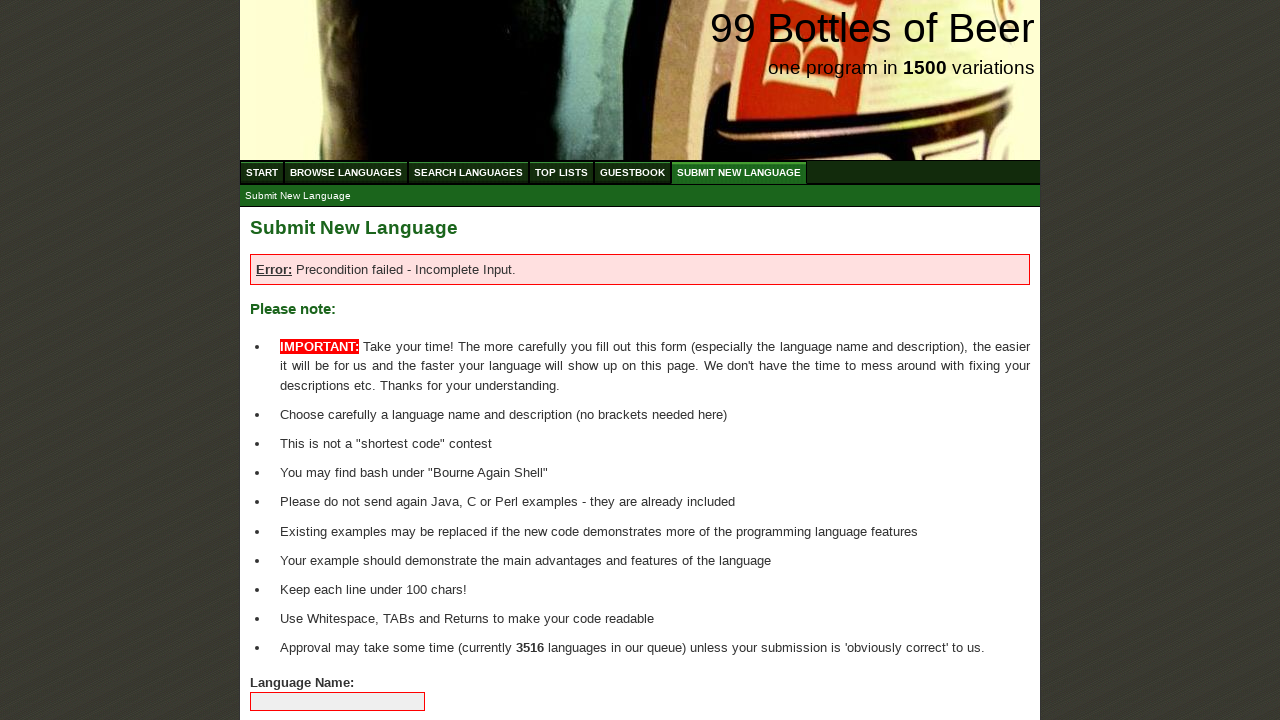

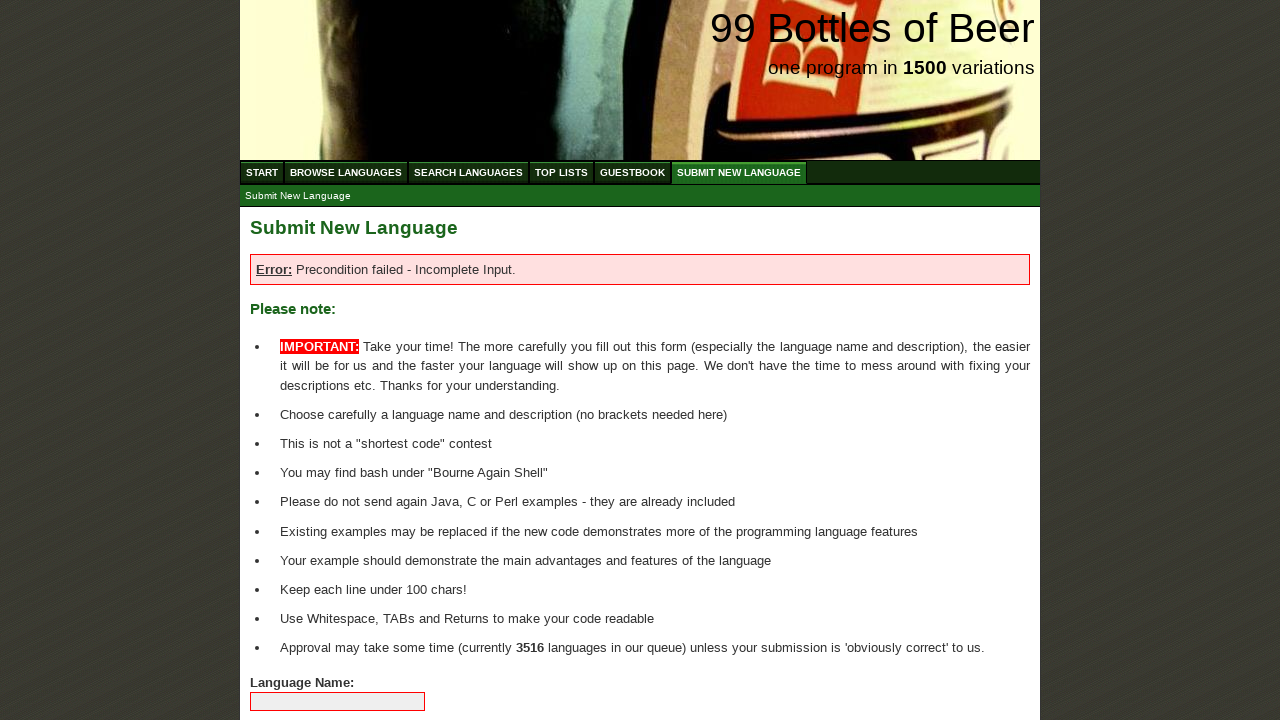